Tests page scrolling functionality by scrolling down 1000 pixels on the Selenium website

Starting URL: https://www.selenium.dev

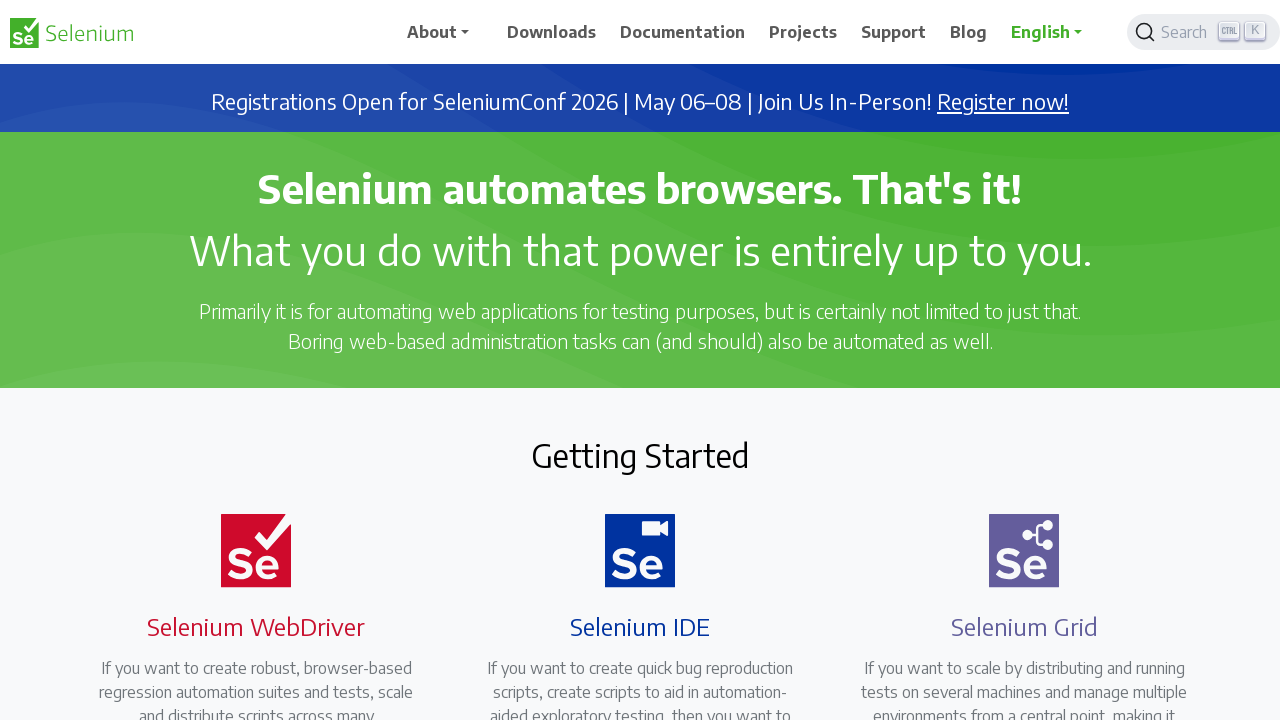

Scrolled down 1000 pixels on the Selenium website
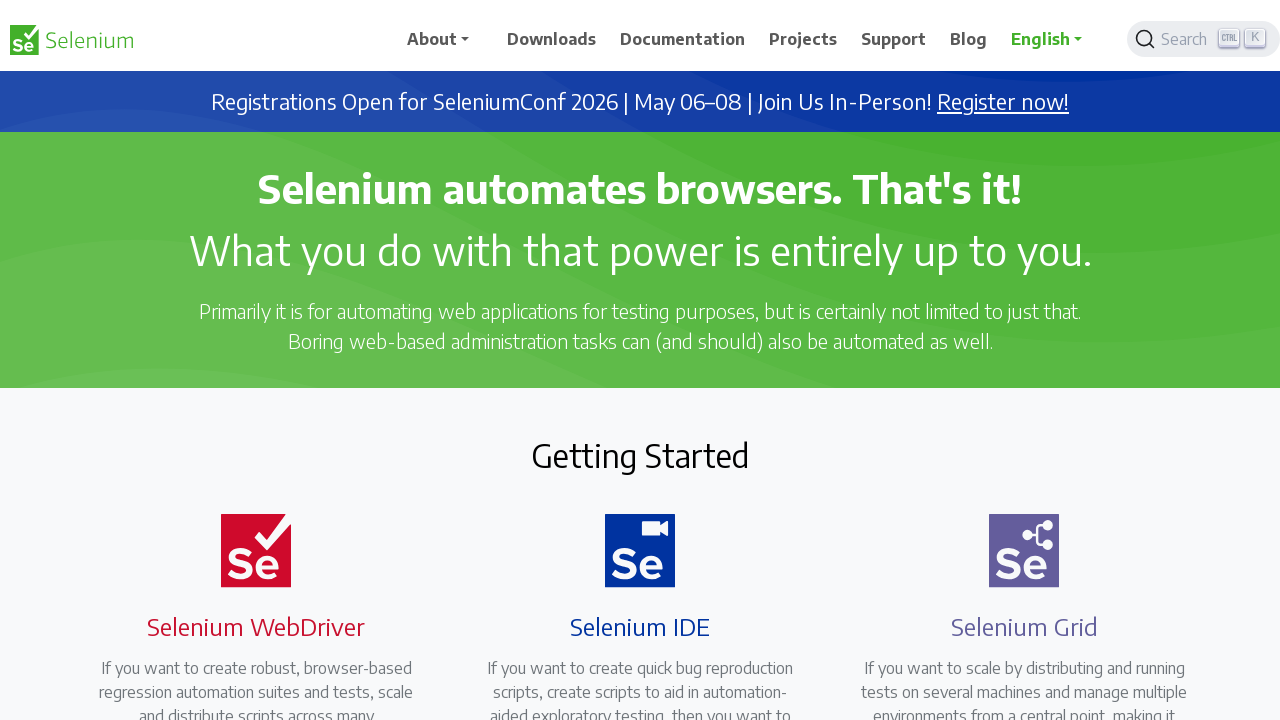

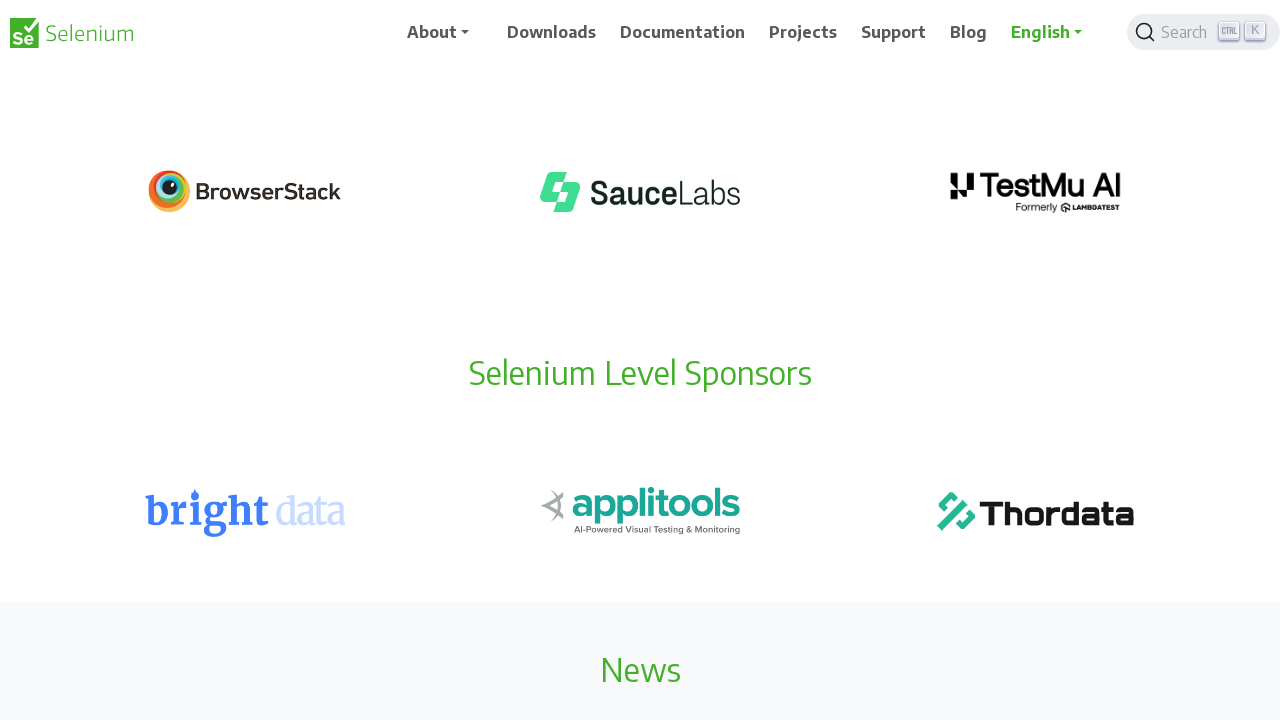